Tests popup modal interaction on a training site by clicking a launcher button to open a popup, filling in form fields, and submitting the form.

Starting URL: https://training-support.net/webelements/popups

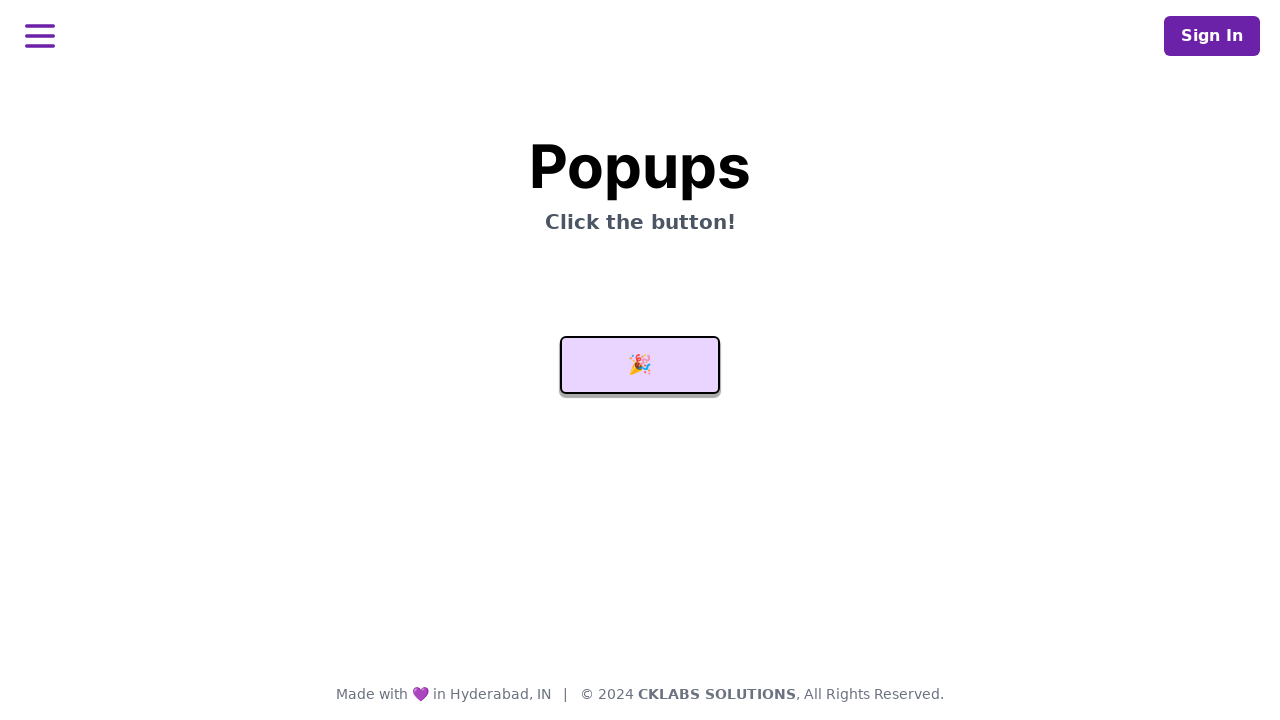

Clicked launcher button to open popup modal at (640, 365) on #launcher
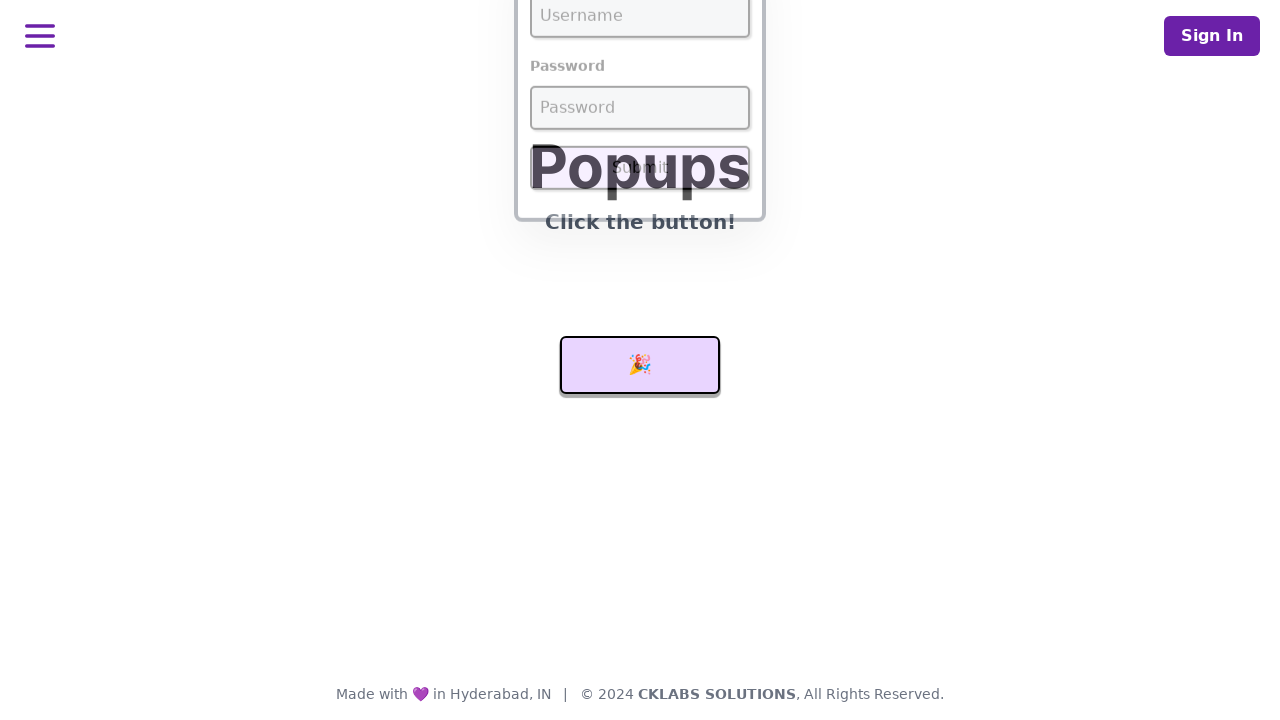

Popup modal opened and username field became visible
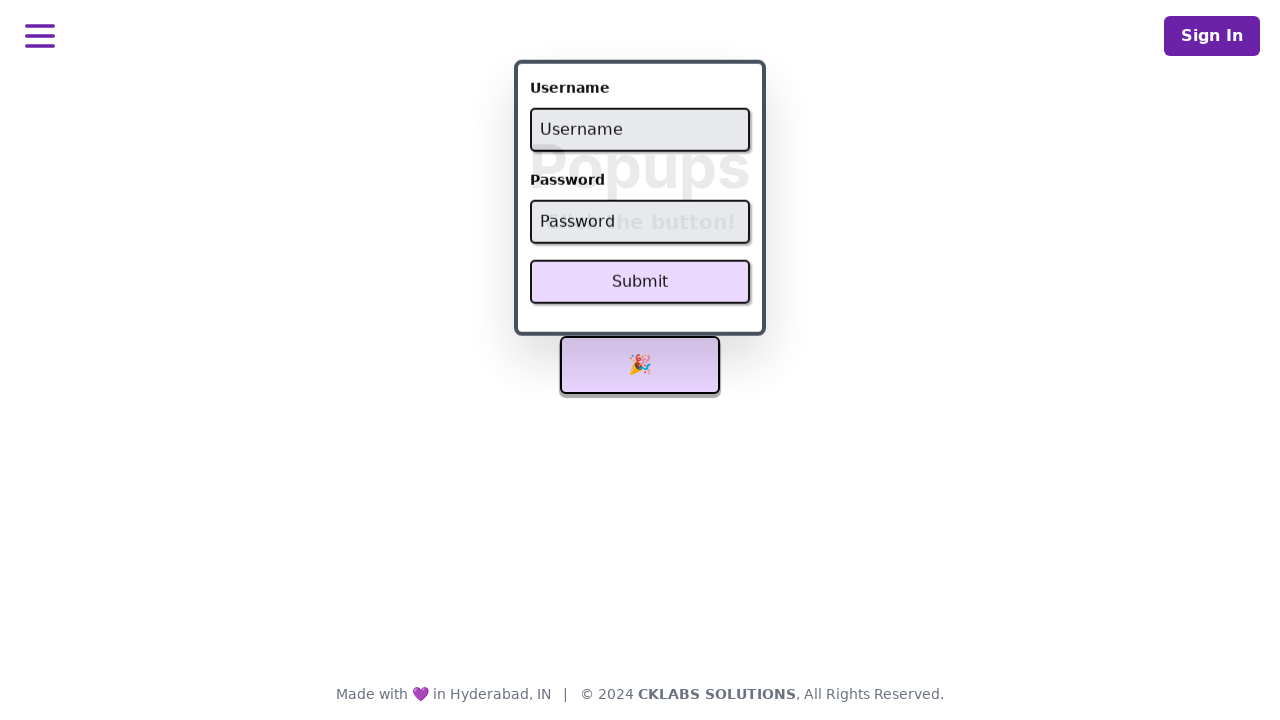

Filled username field with 'admin' on #username
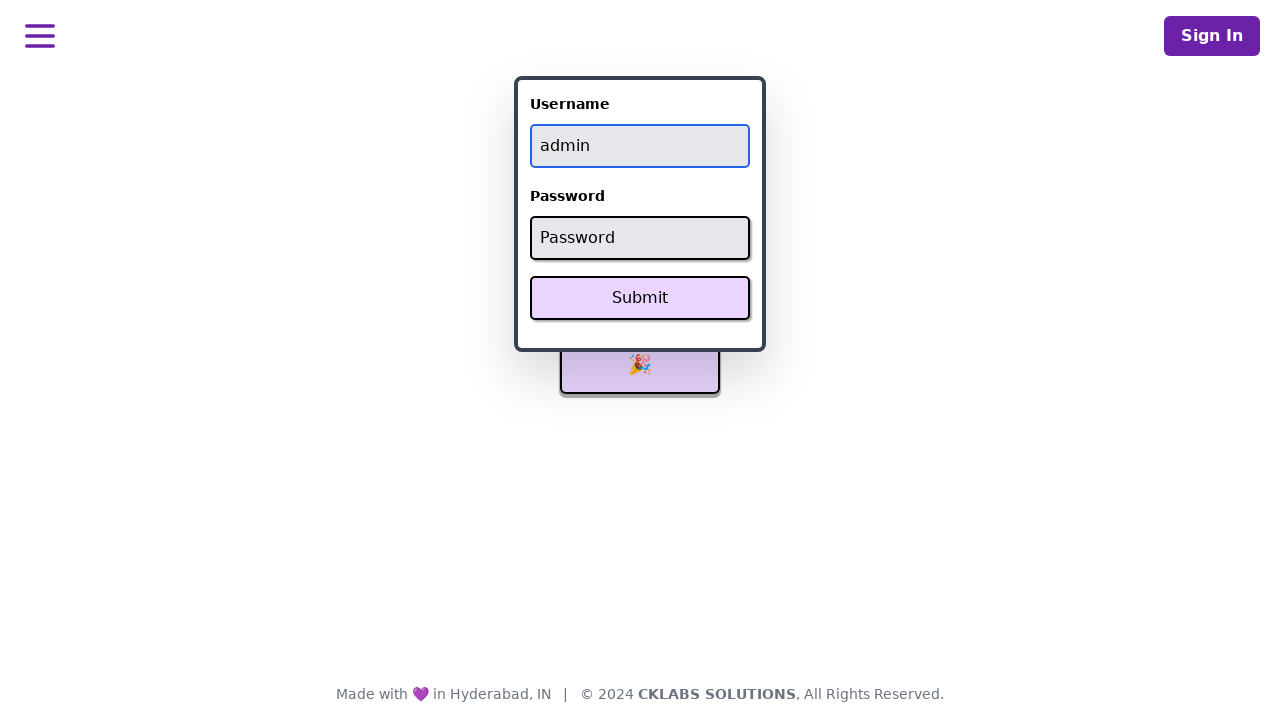

Filled password field with 'password' on #password
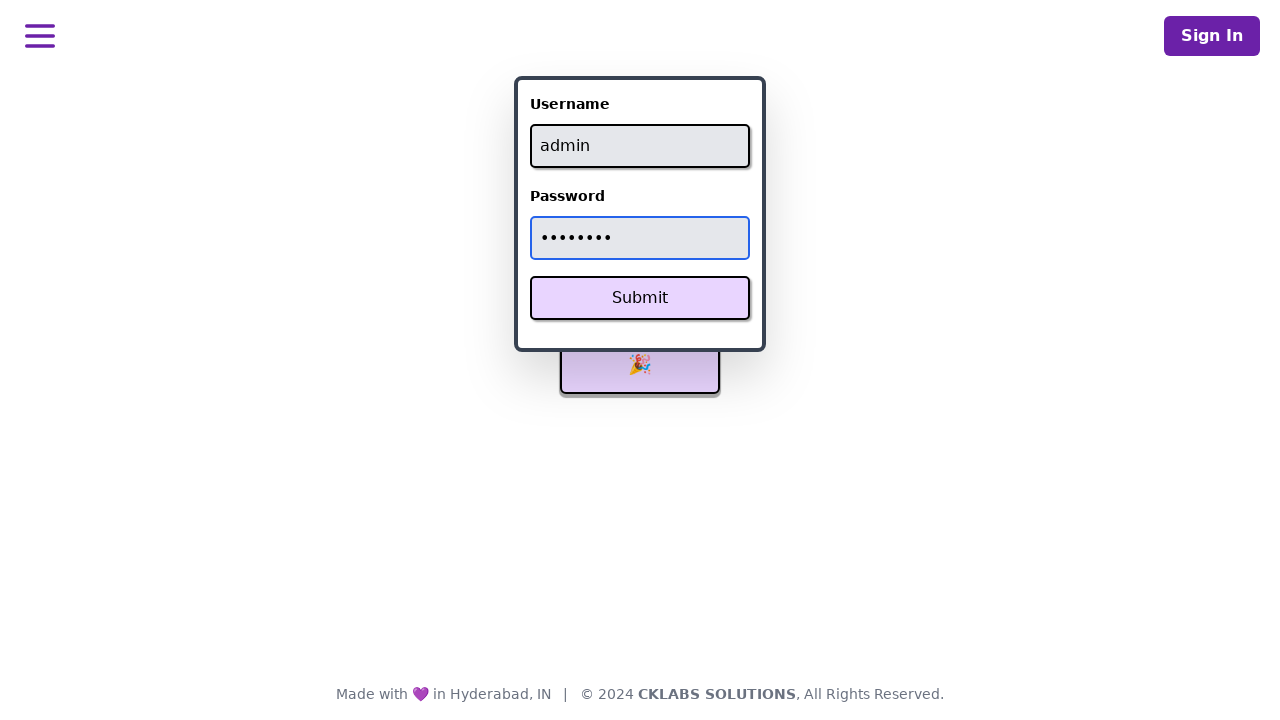

Clicked Submit button to submit form at (640, 298) on xpath=//button[text()='Submit']
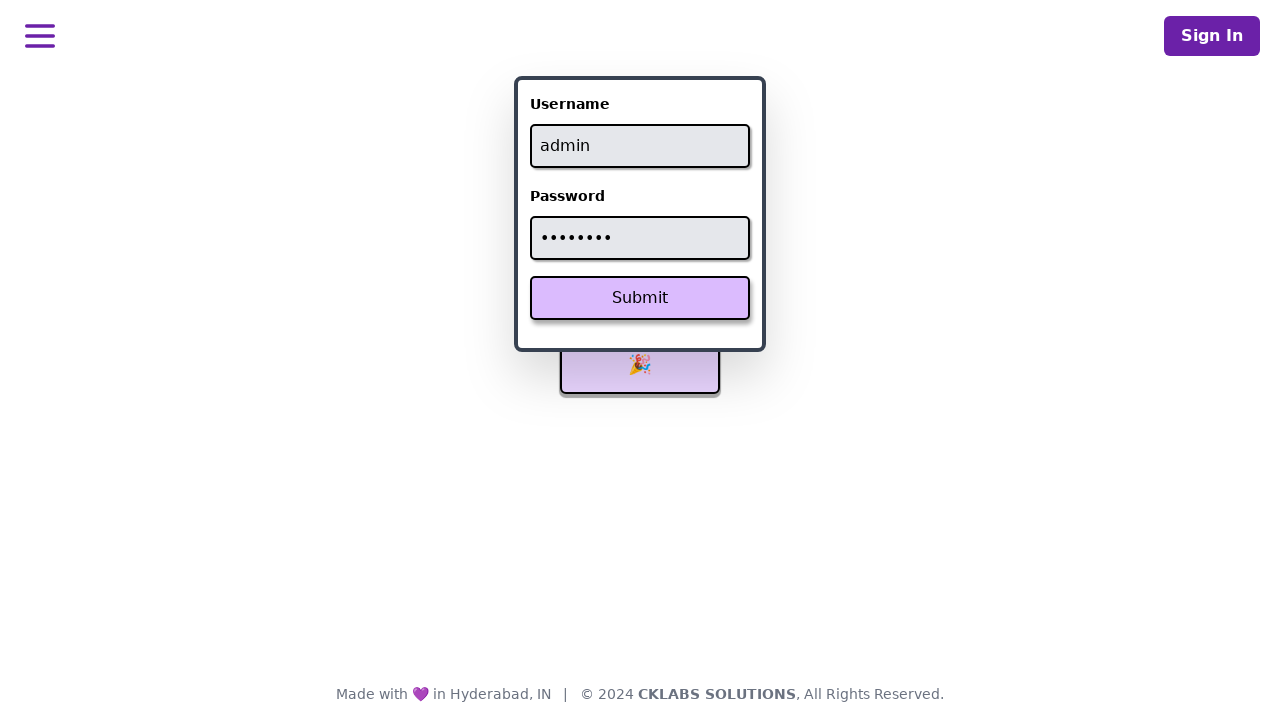

Form submission completed and result message appeared
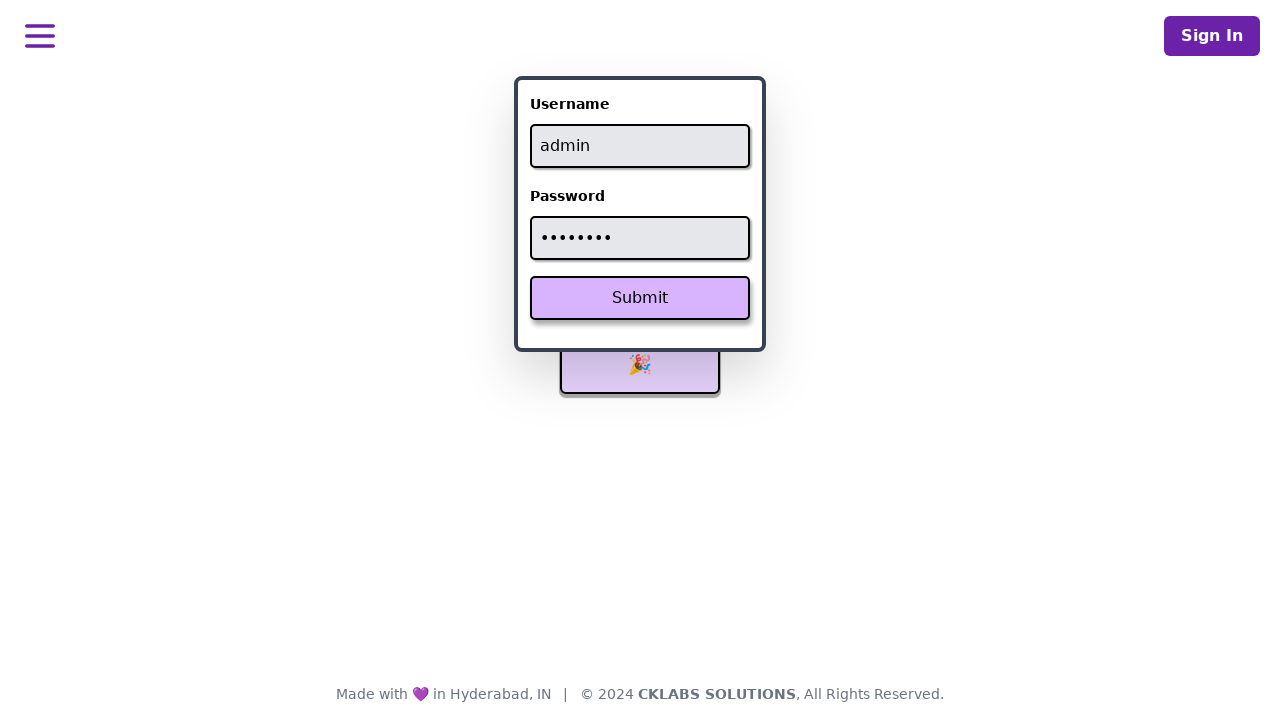

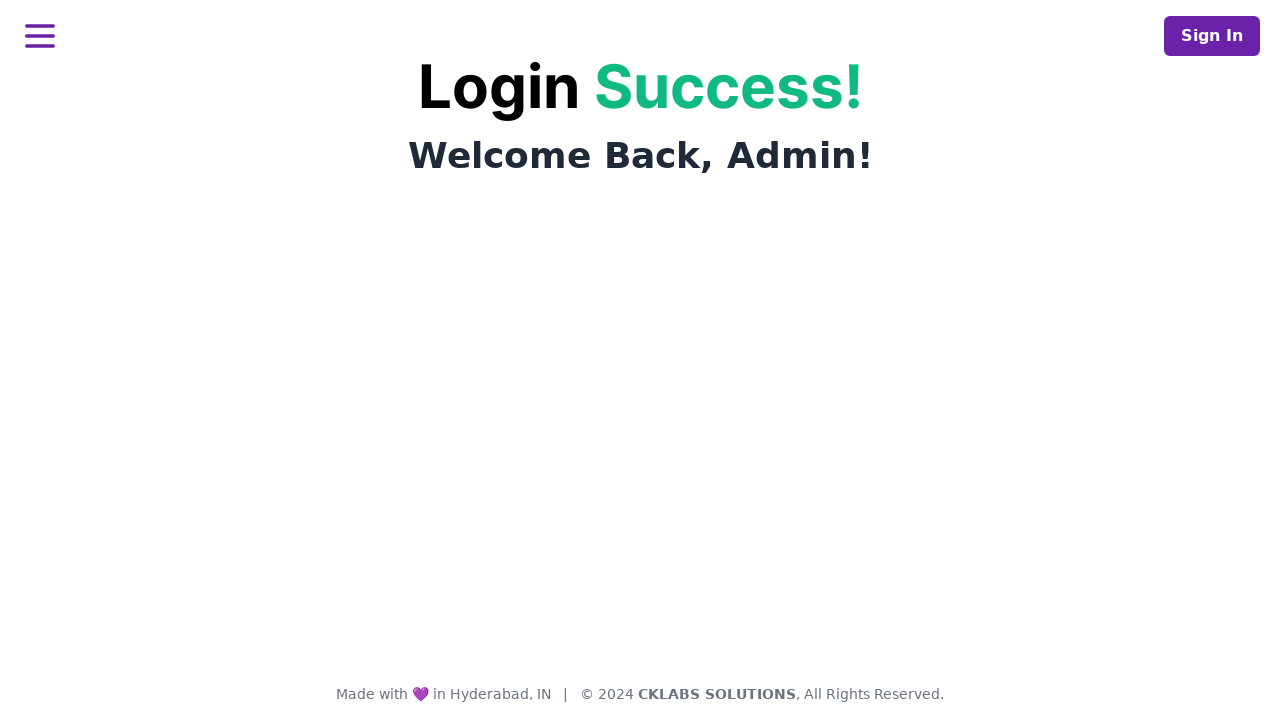